Tests keyboard shortcut functionality by pressing ALT+F1 to trigger a shortcut action, then pressing ESCAPE to dismiss any resulting dialog or popup.

Starting URL: https://www.jqueryscript.net/demo/keyboard-shortcut-handling/

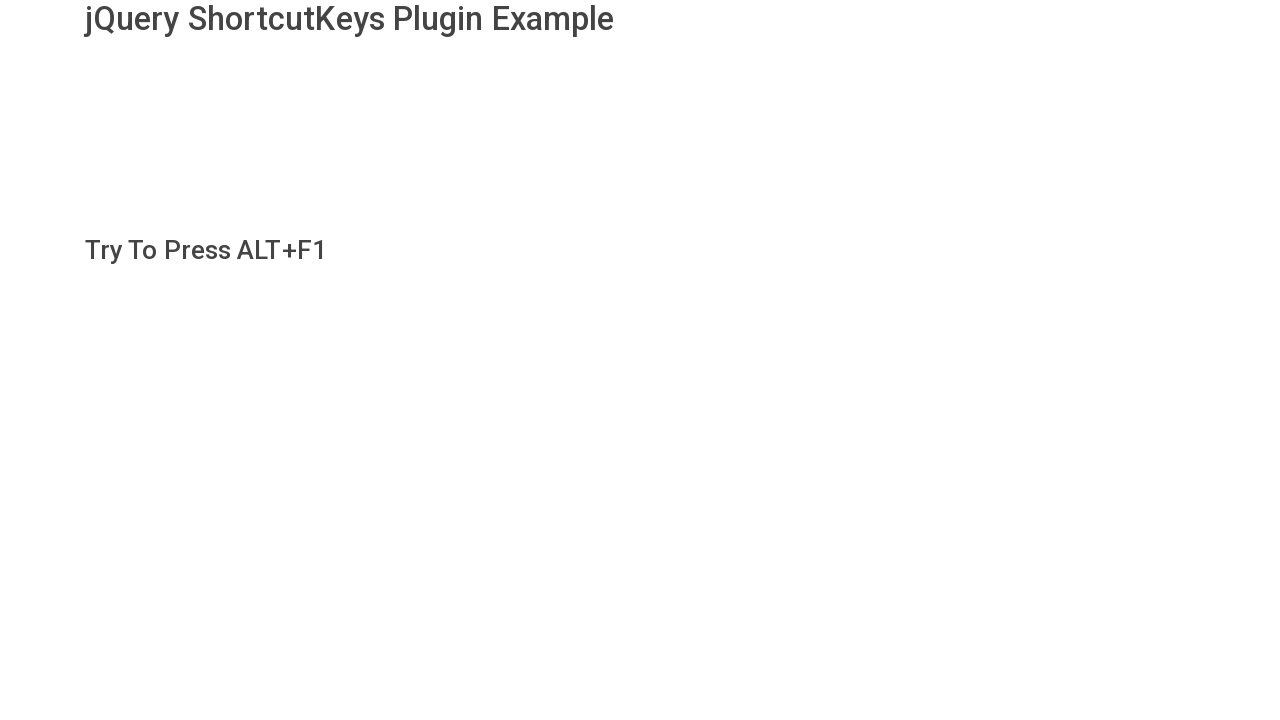

Navigated to keyboard shortcut handling demo page
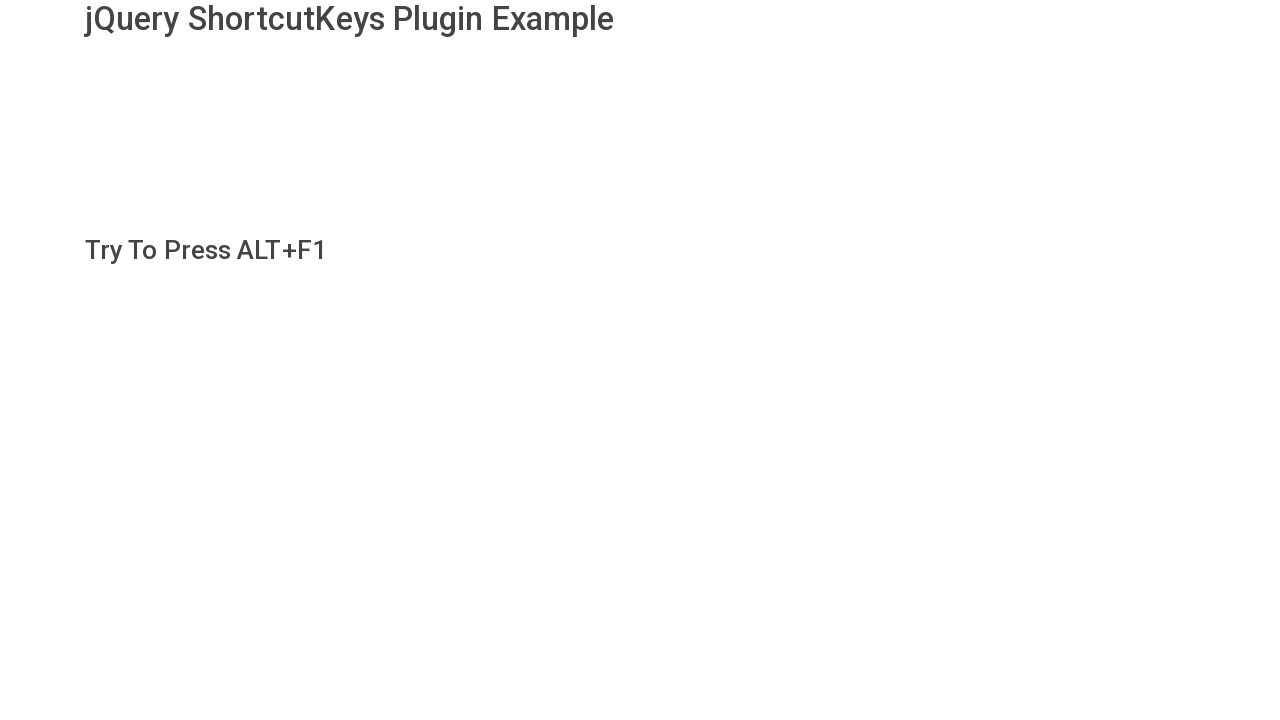

Pressed Alt key down
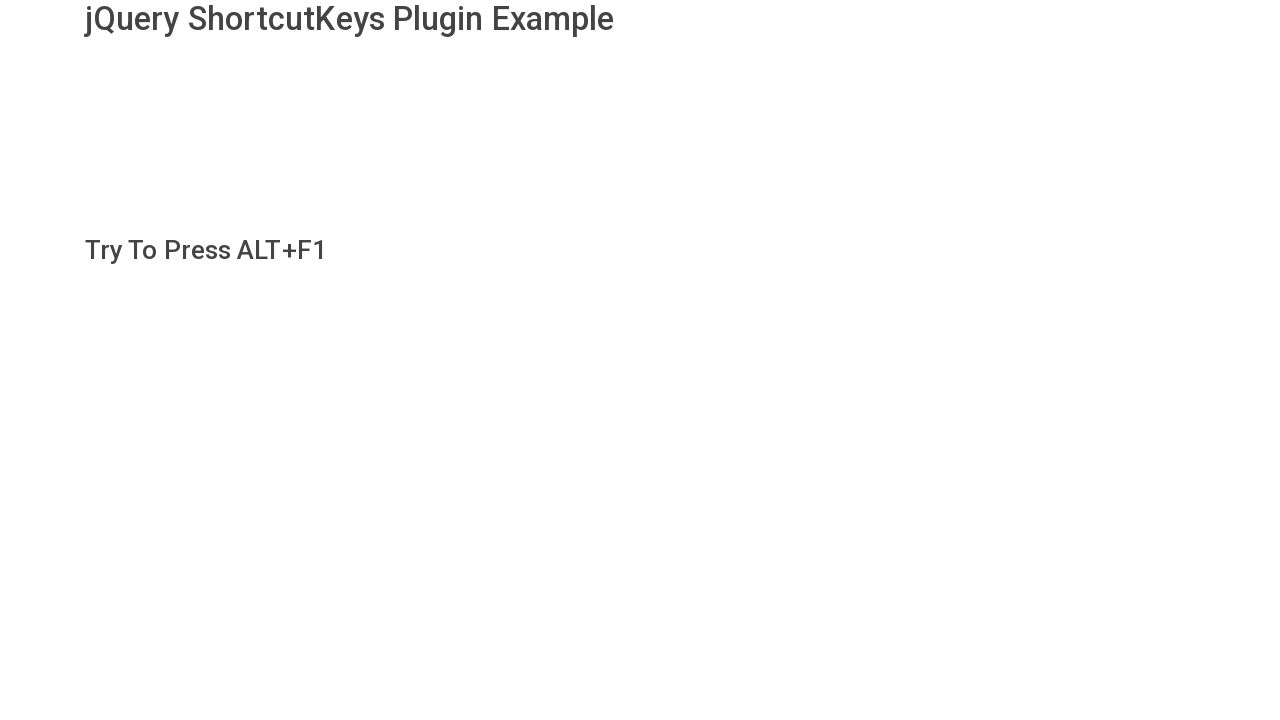

Pressed F1 key to trigger ALT+F1 shortcut
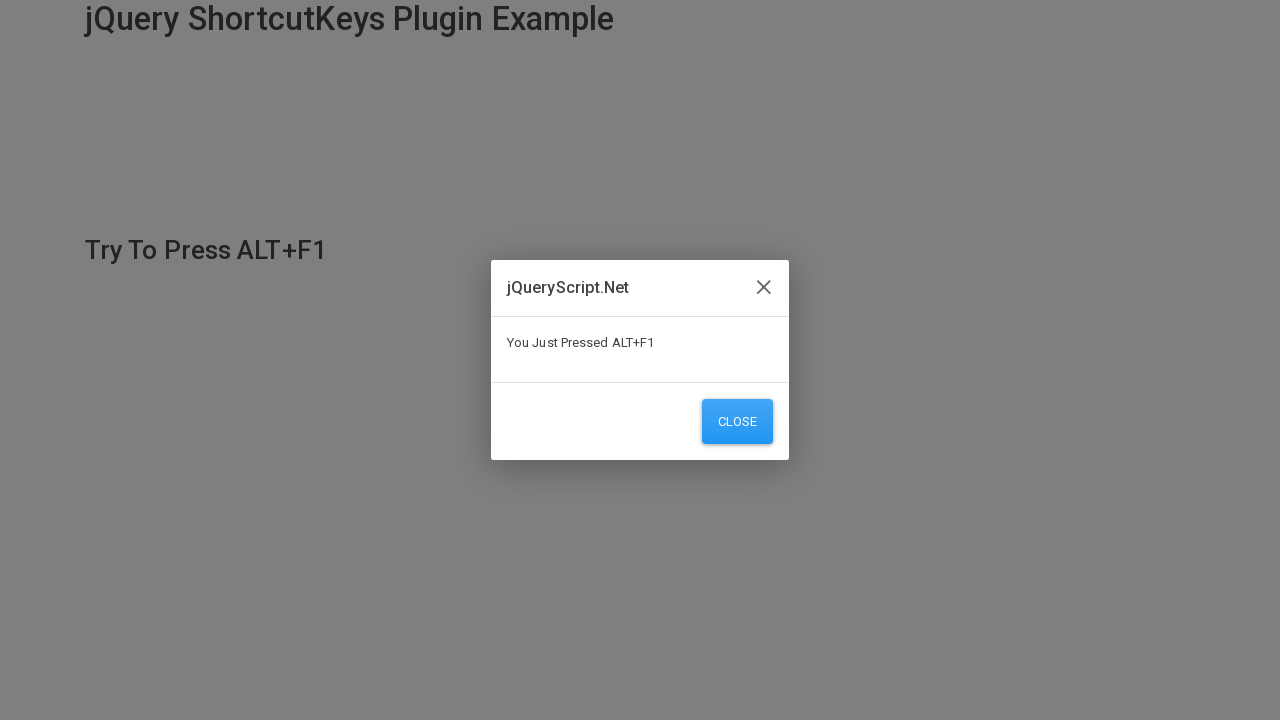

Released Alt key
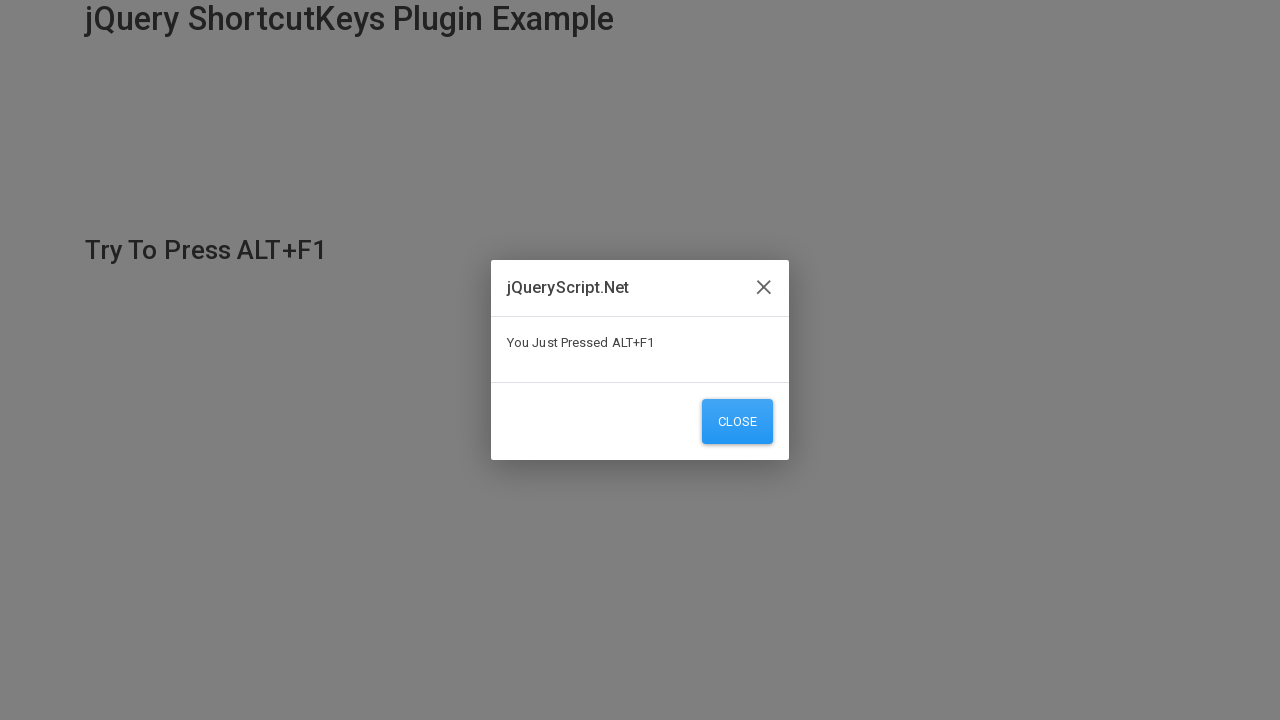

Waited 2 seconds for shortcut action to trigger
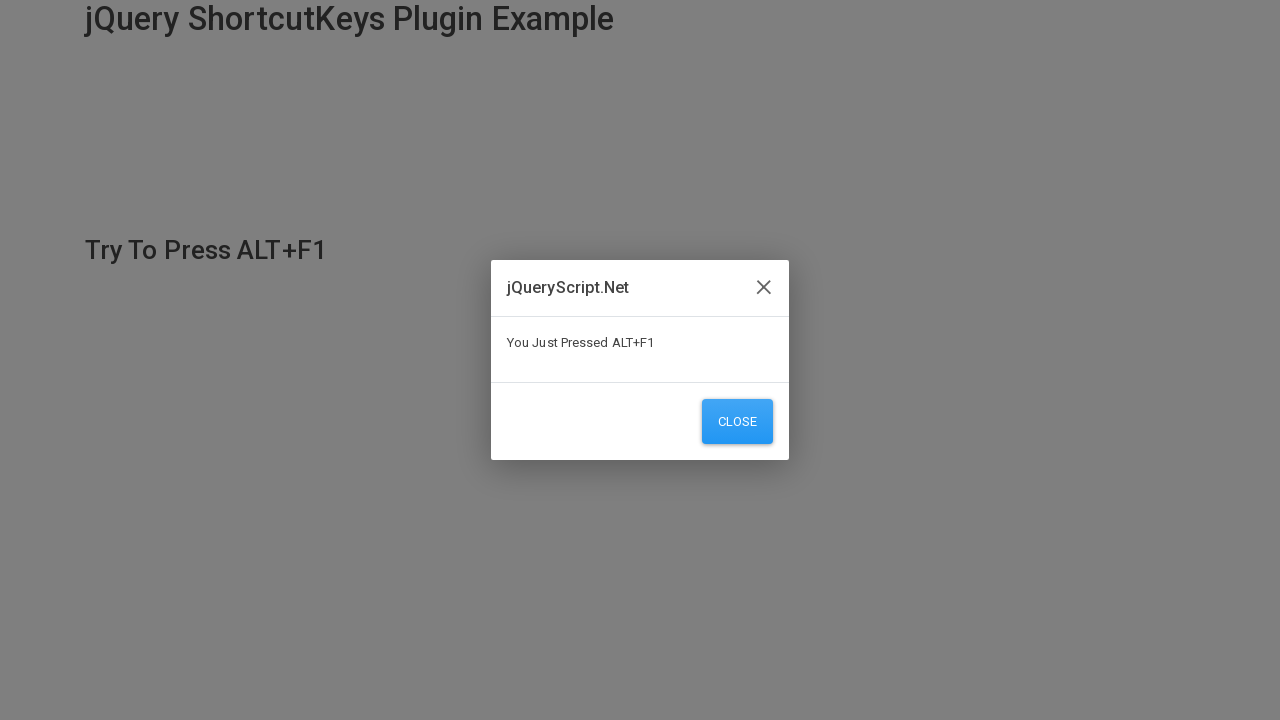

Pressed Escape key to dismiss dialog or popup
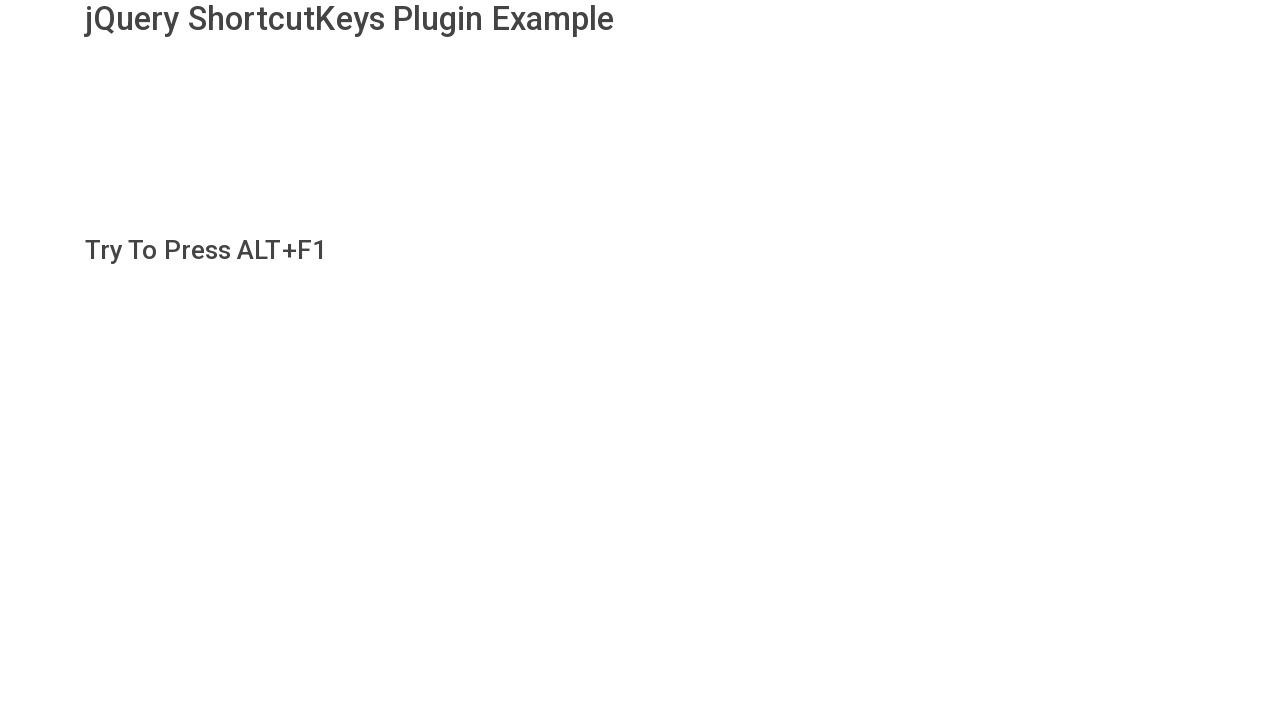

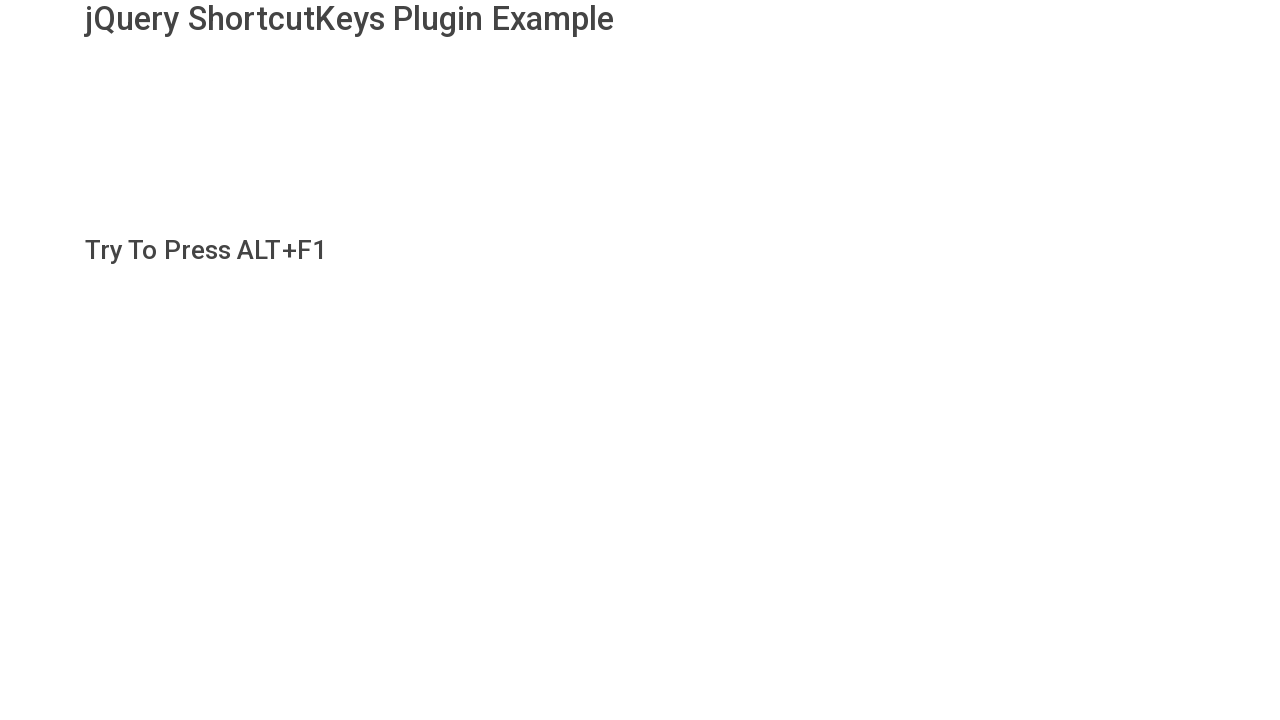